Tests drag and drop functionality on the jQuery UI droppable demo page by dragging an element into a drop zone within an iframe

Starting URL: https://jqueryui.com/droppable/

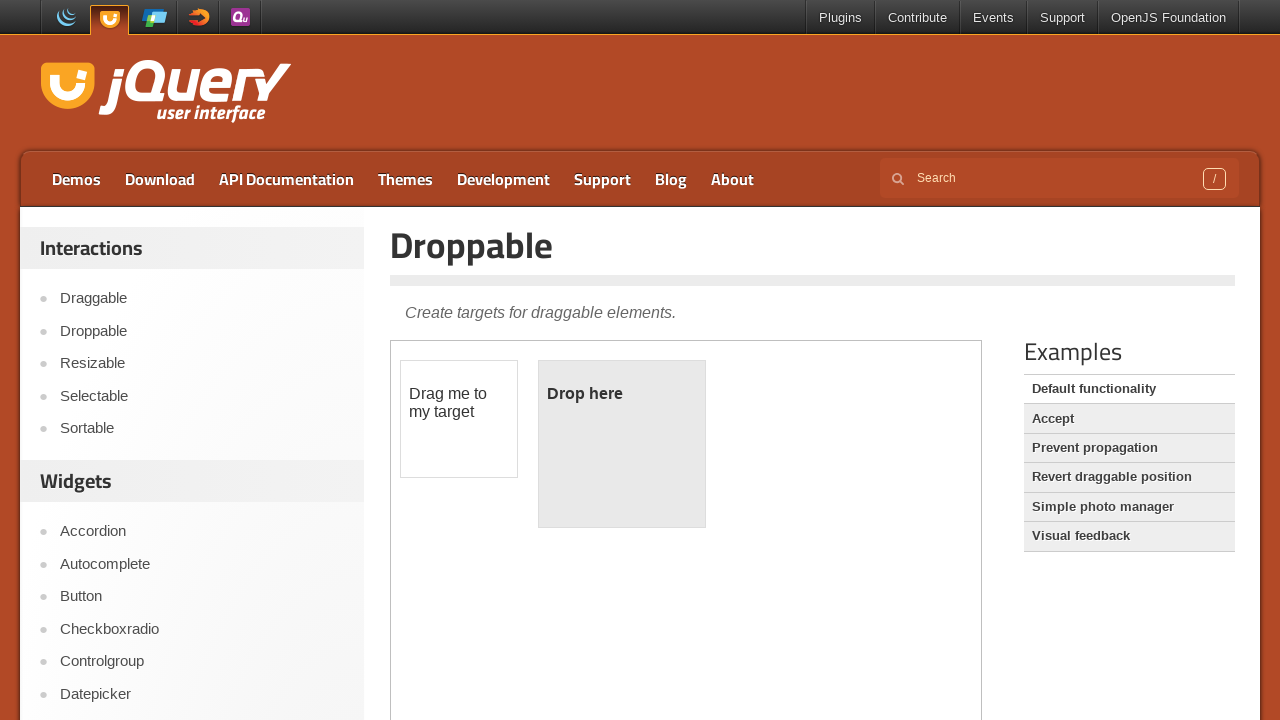

Navigated to jQuery UI droppable demo page
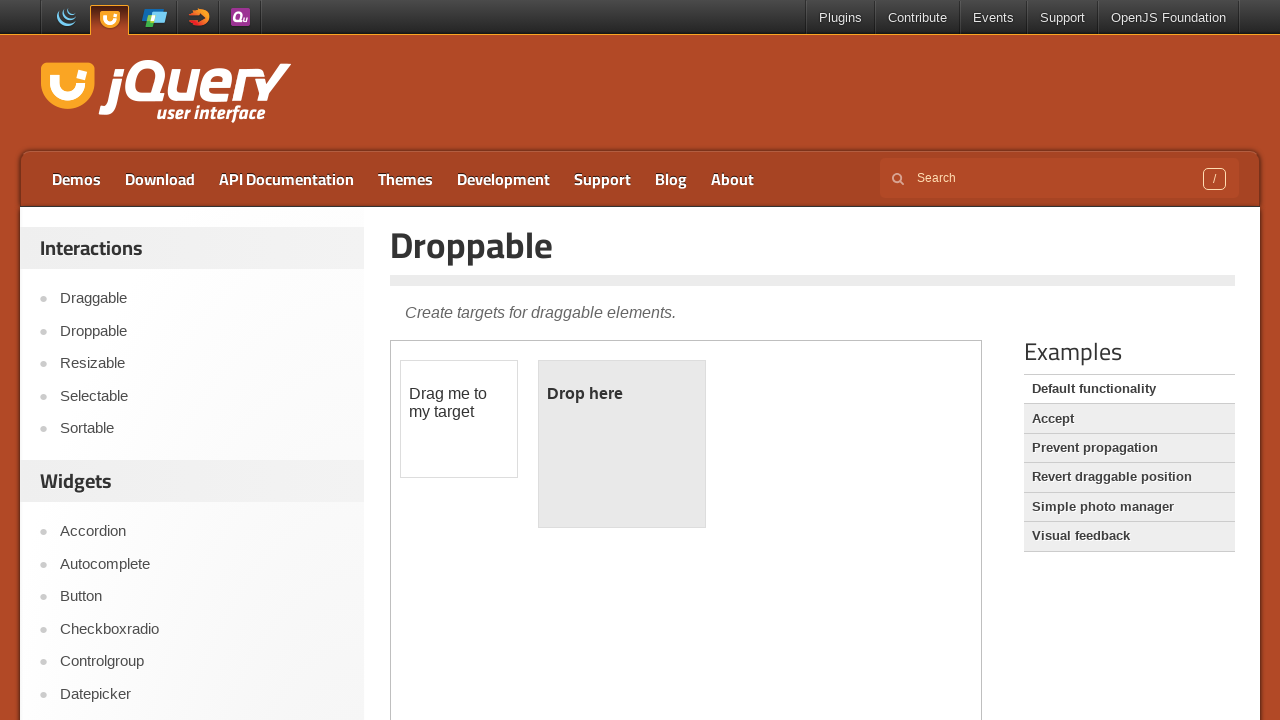

Located the demo iframe
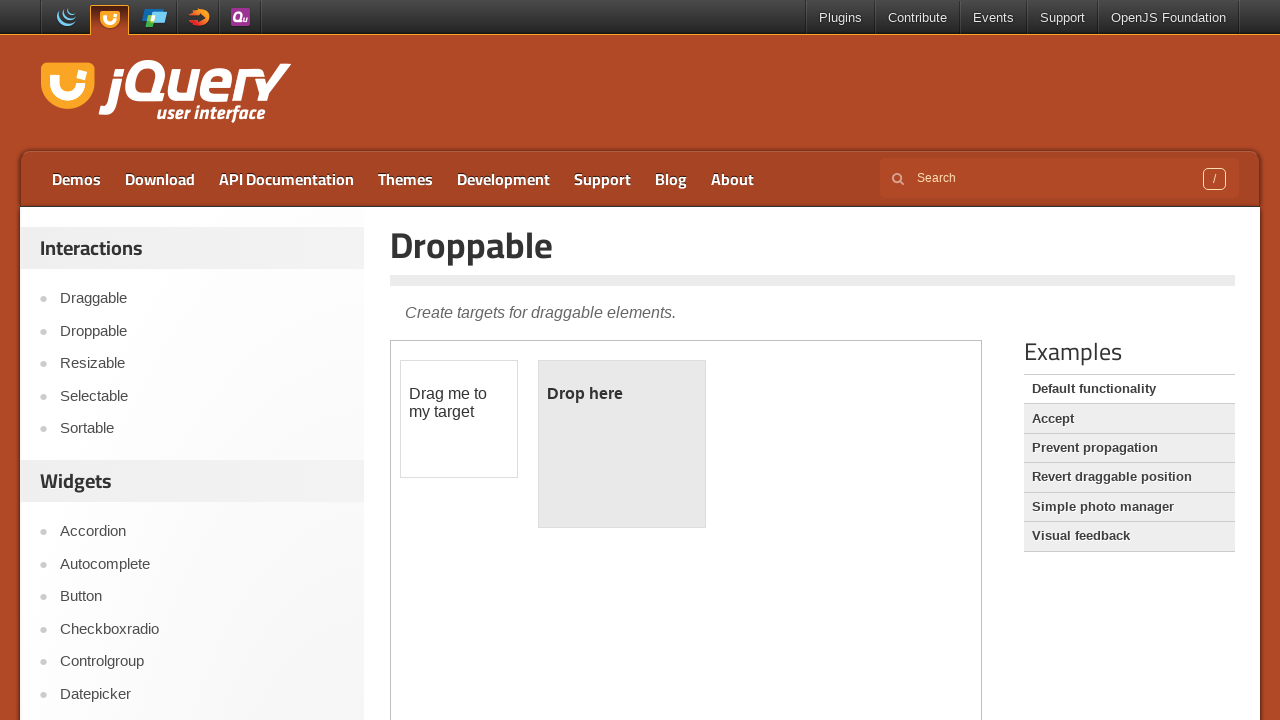

Located the draggable element within the iframe
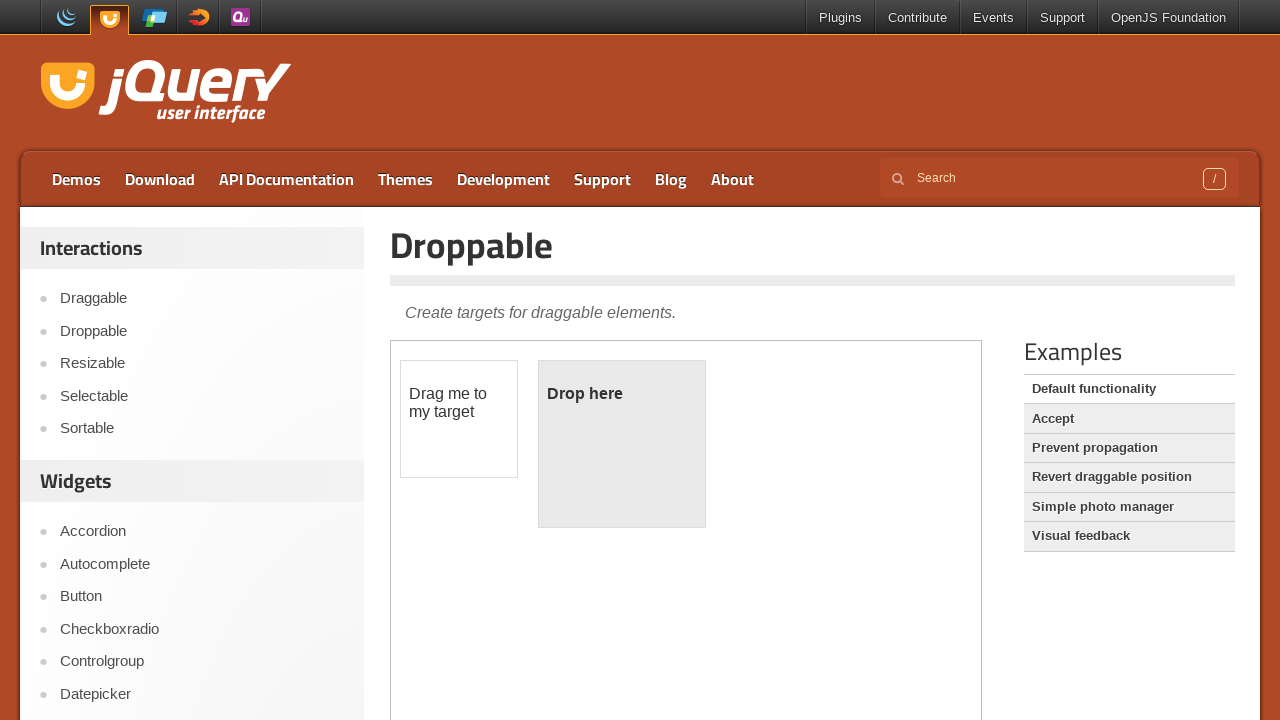

Located the droppable element within the iframe
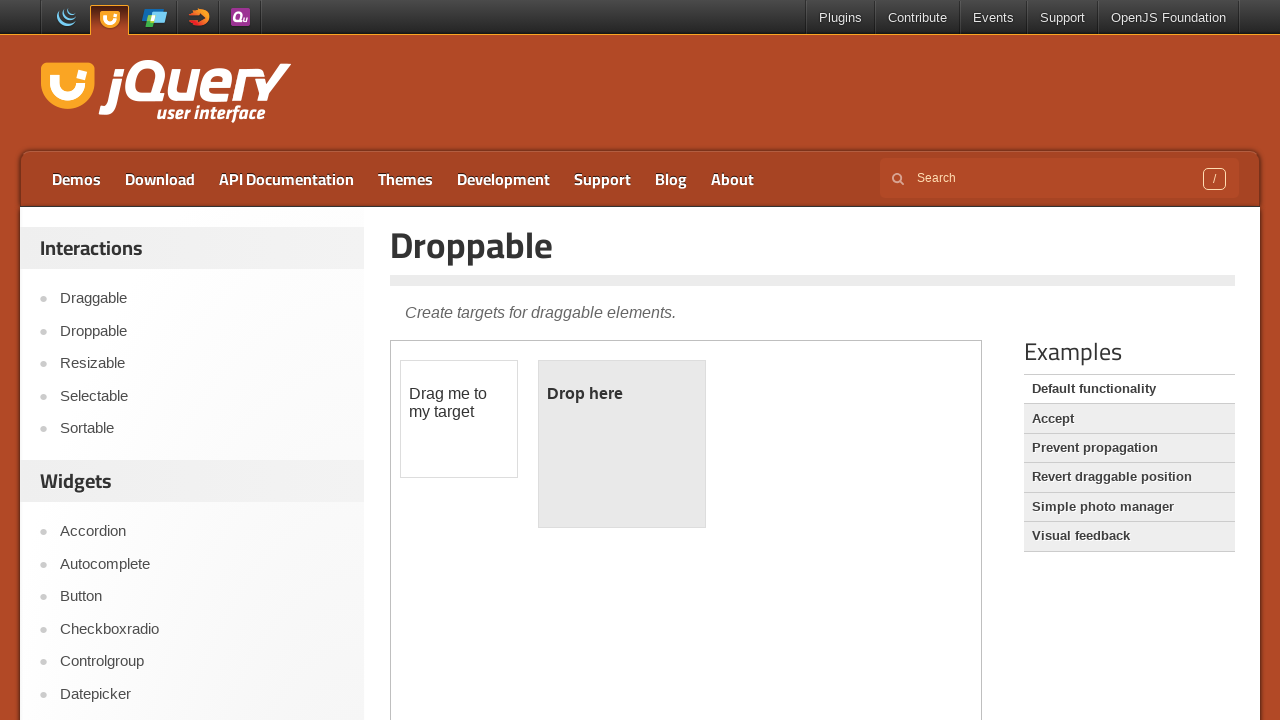

Dragged element into drop zone at (622, 444)
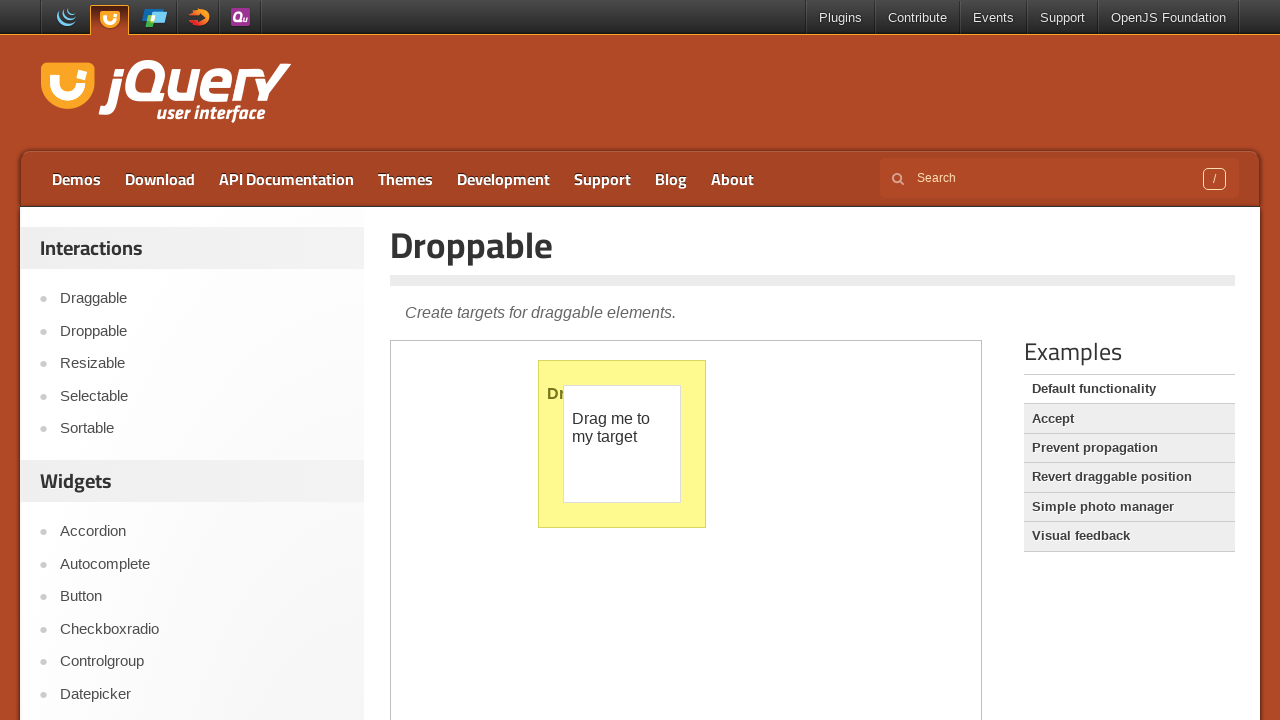

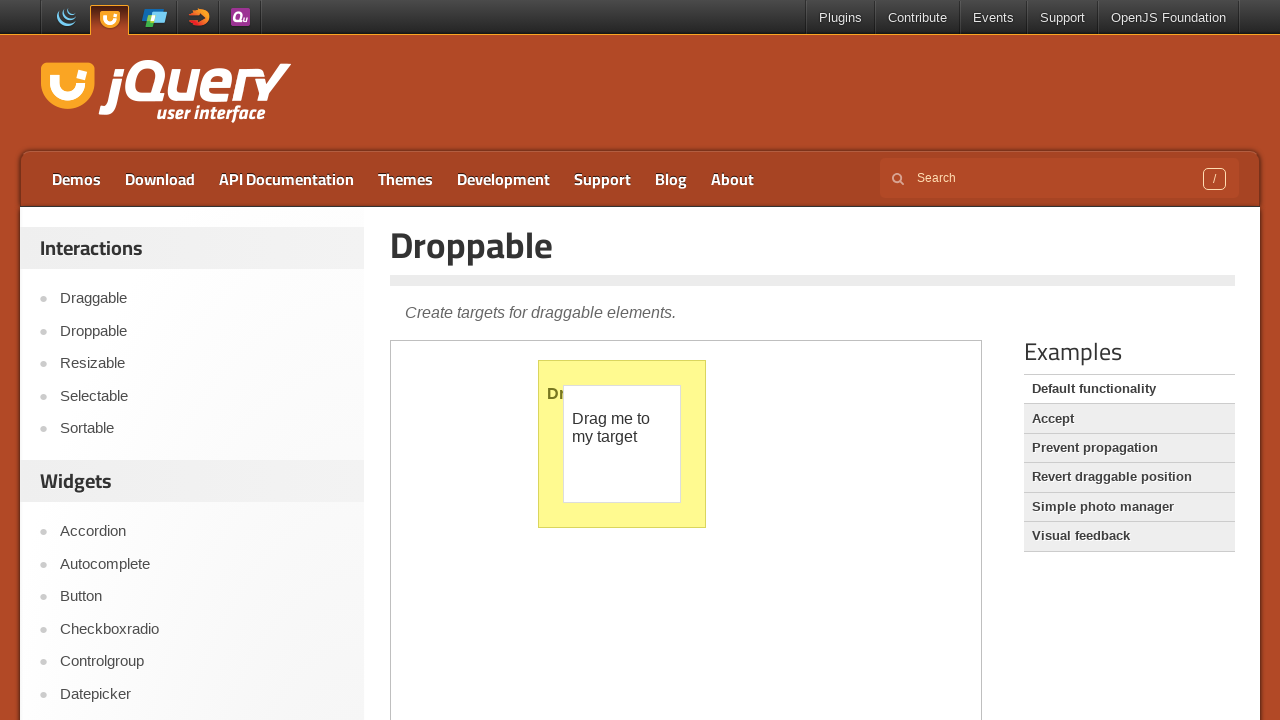